Tests form interaction by extracting a value from an image attribute, calculating a mathematical result, filling in the answer, checking required checkboxes, and submitting the form.

Starting URL: http://suninjuly.github.io/get_attribute.html

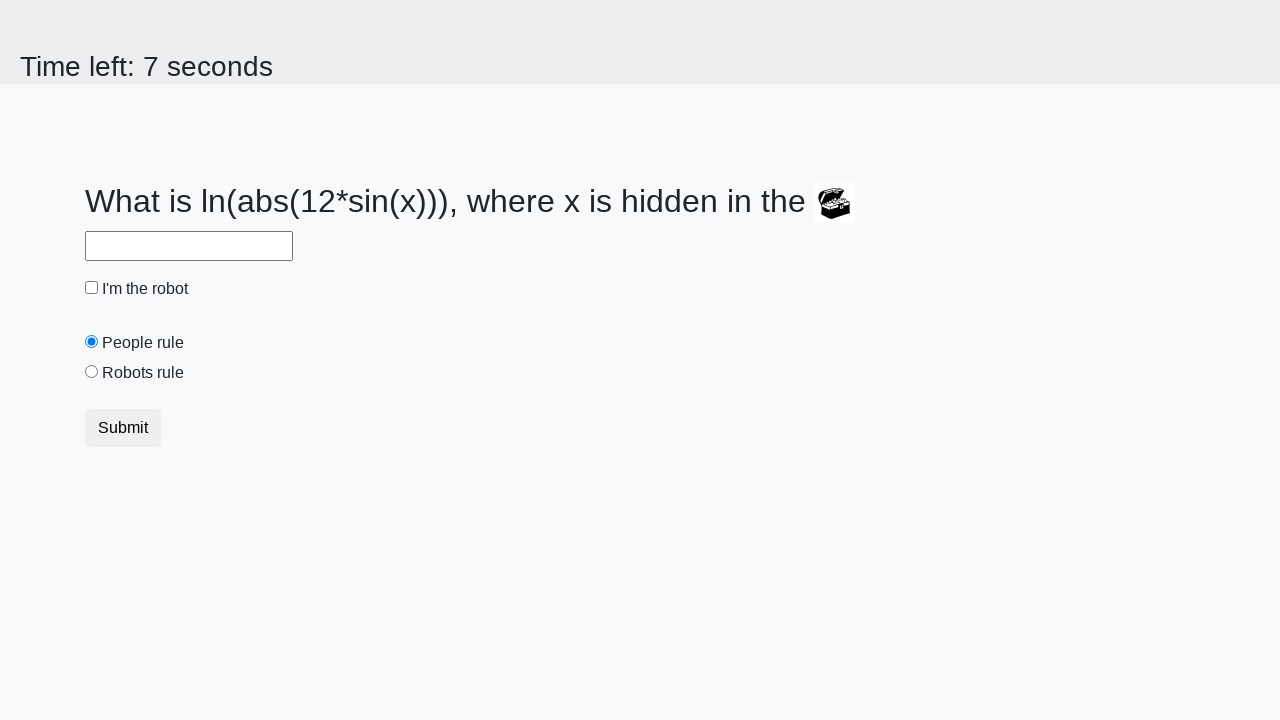

Located image element
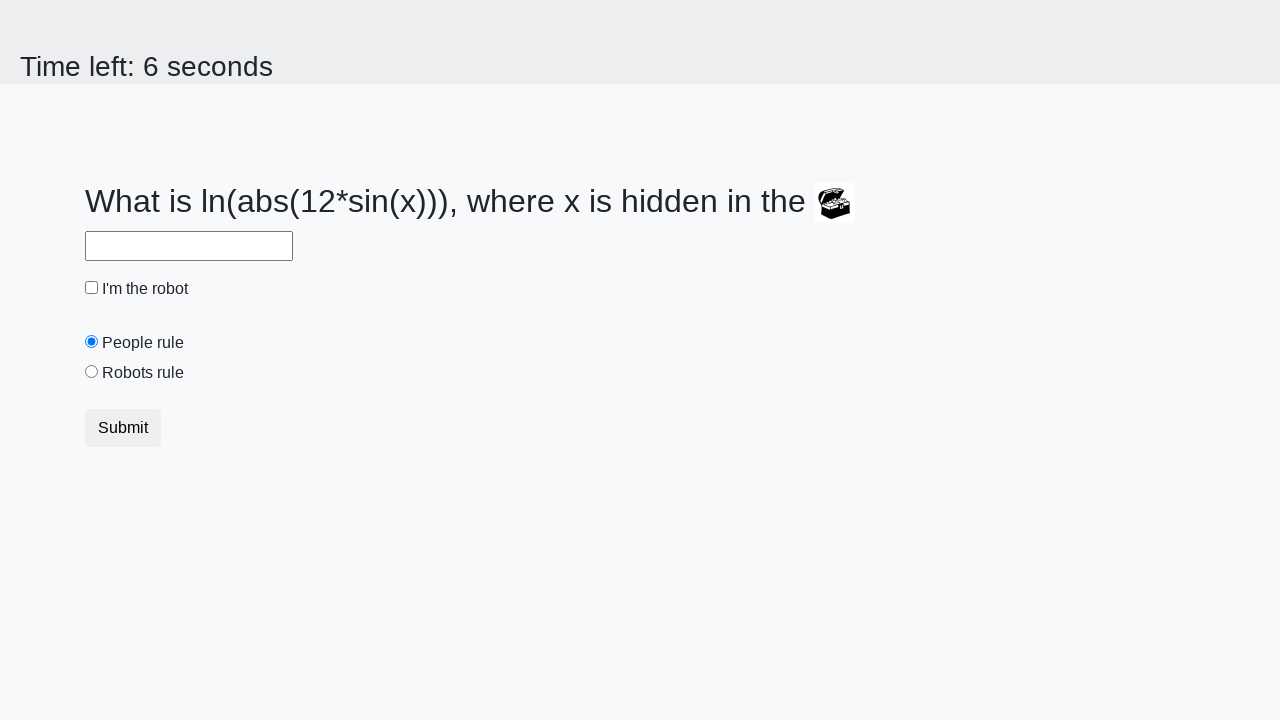

Extracted valuex attribute from image: 51
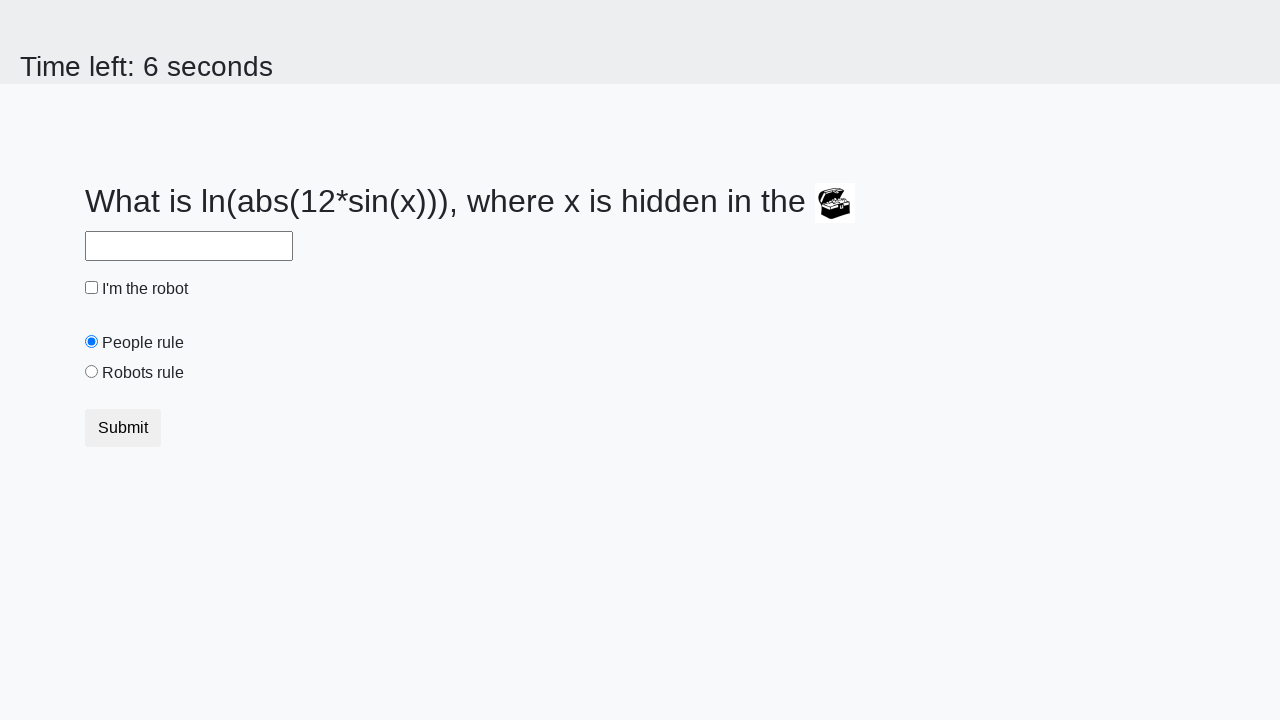

Calculated mathematical result: 2.0847710782014883
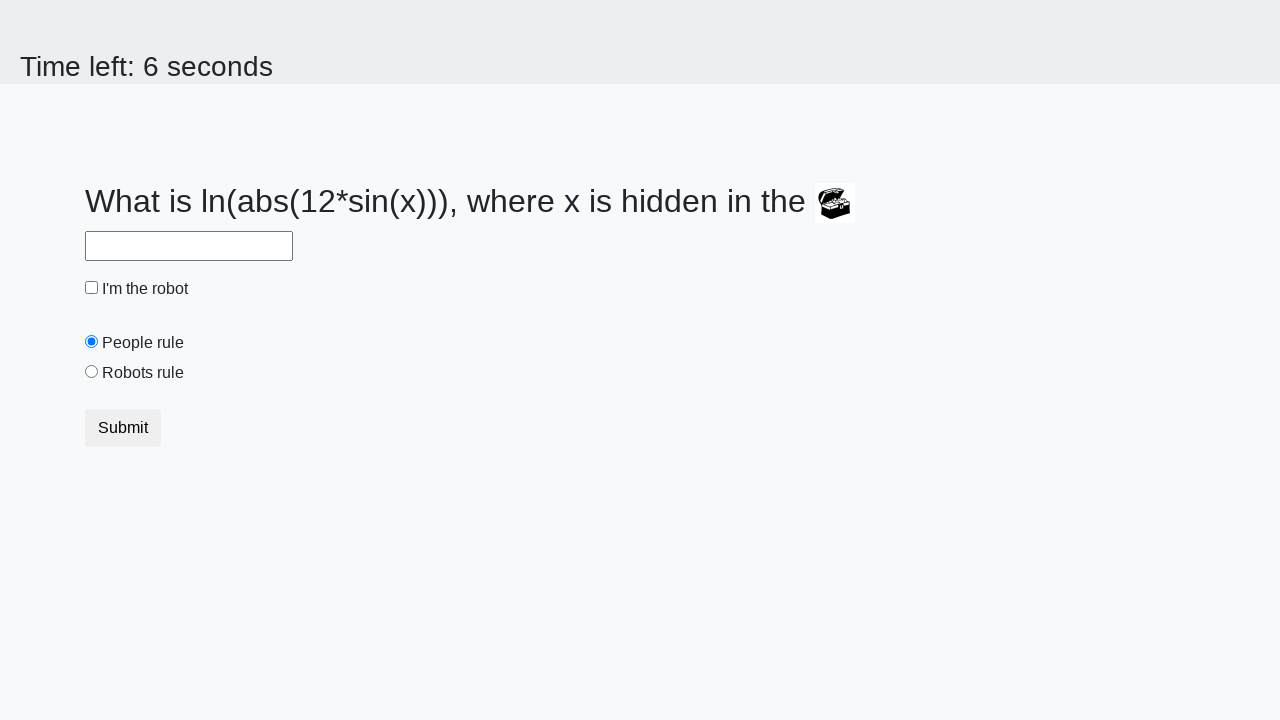

Filled answer field with calculated value on #answer
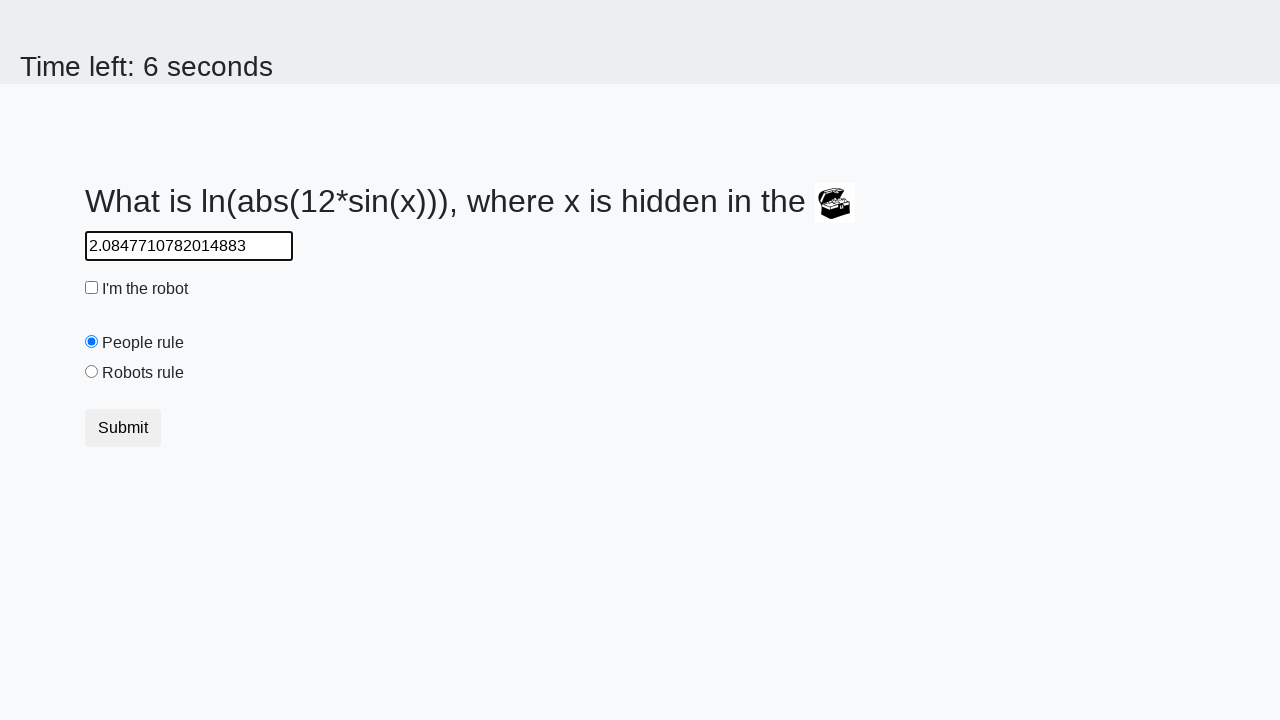

Checked robot checkbox at (92, 288) on #robotCheckbox
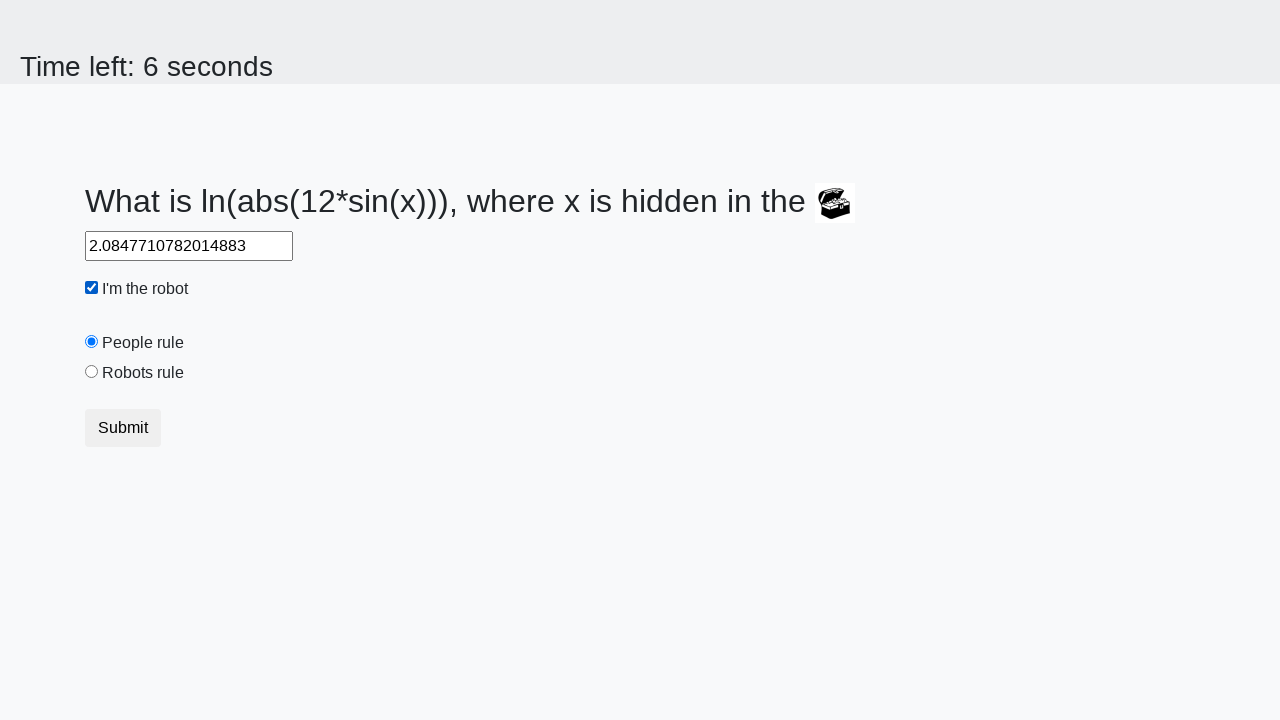

Checked robots rule checkbox at (92, 372) on #robotsRule
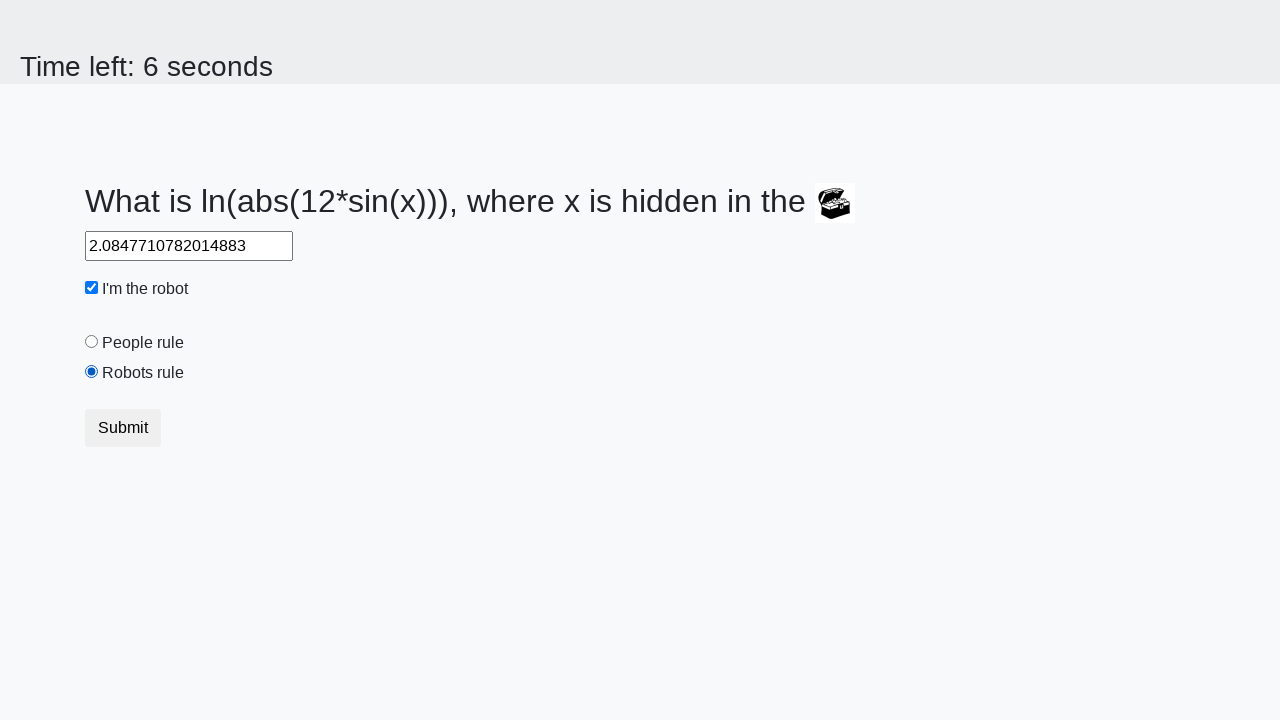

Clicked submit button to submit form at (123, 428) on .btn
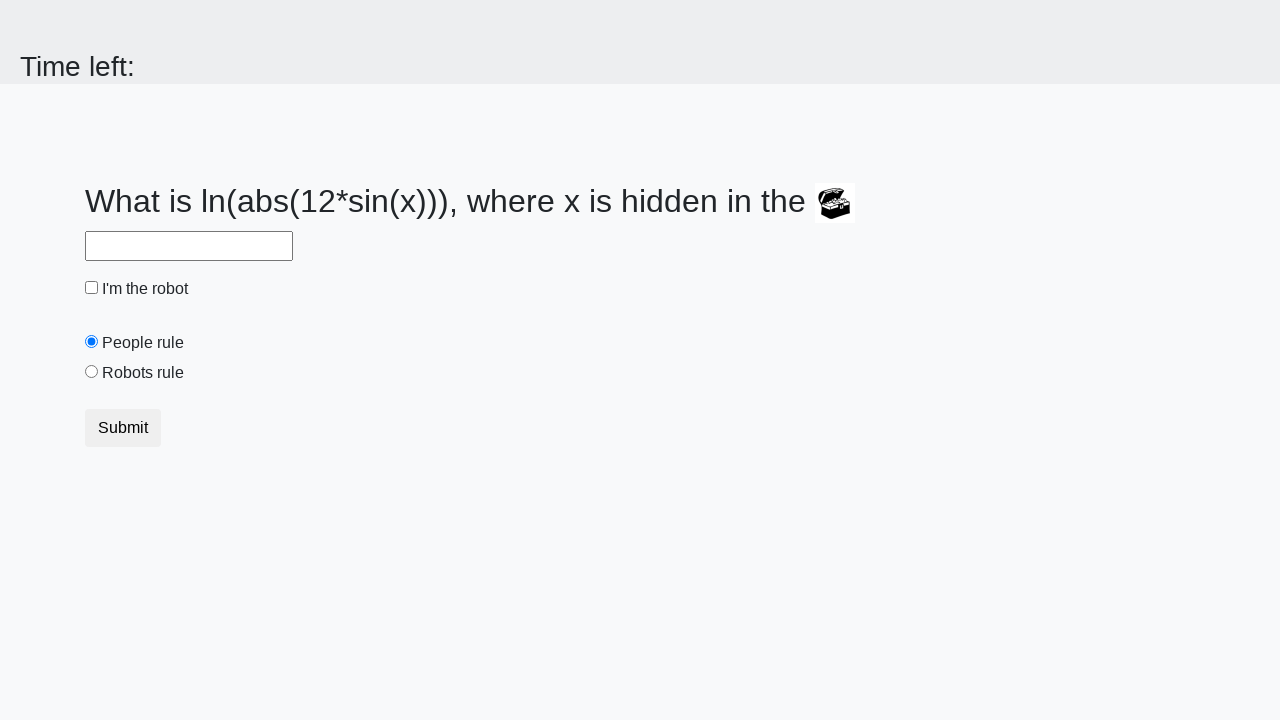

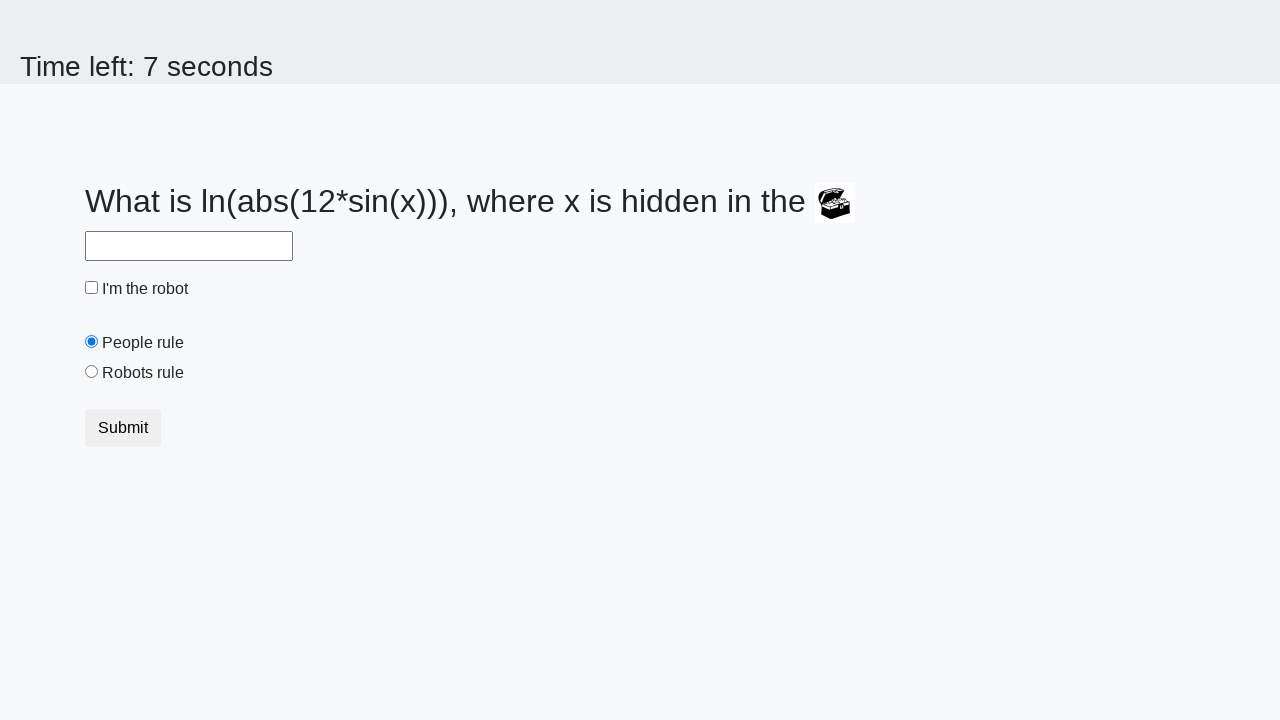